Tests browser zoom functionality by zooming in to 200% and then zooming out back to 100% using JavaScript execution on the Selenium website

Starting URL: https://www.selenium.dev

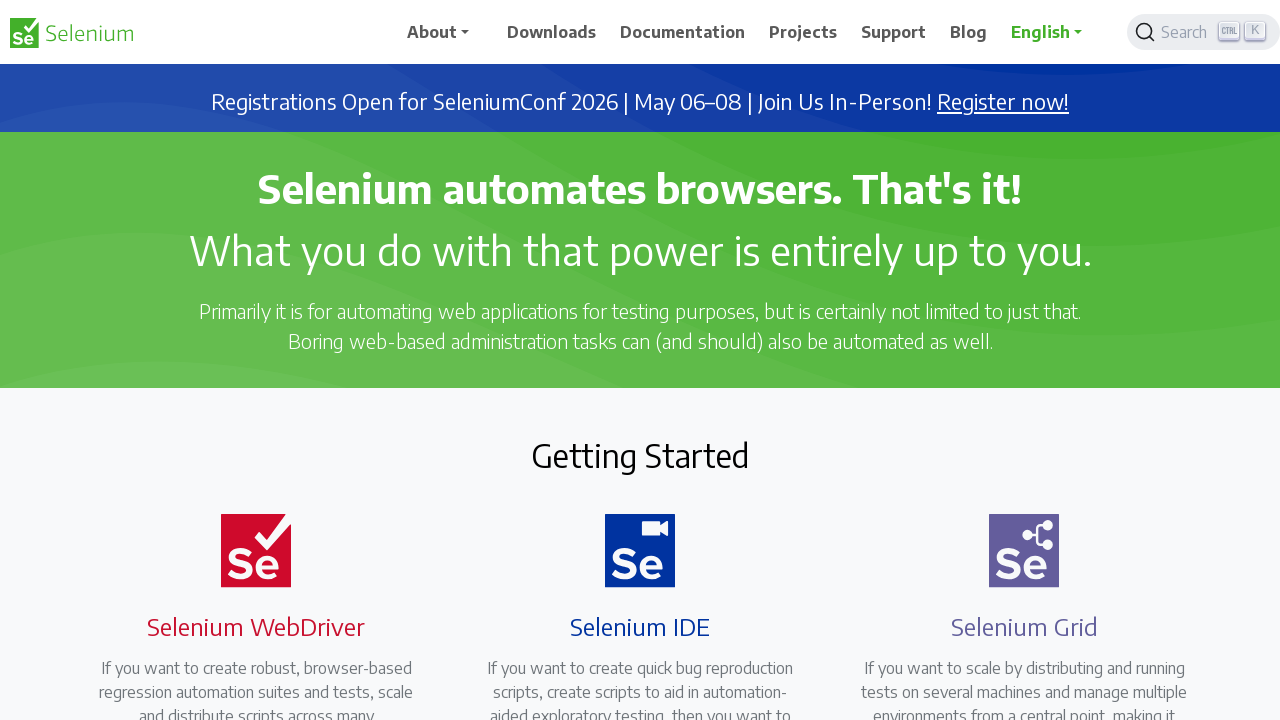

Zoomed in to 200% using JavaScript
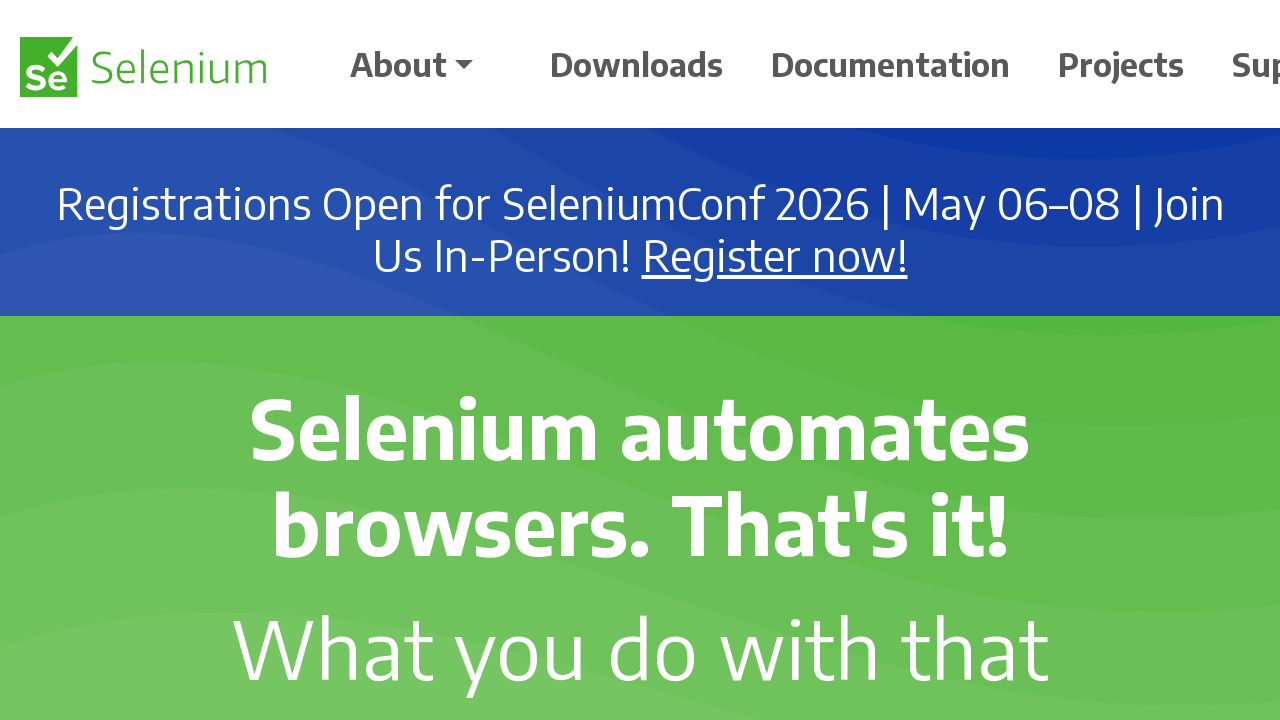

Waited 2 seconds to observe the 200% zoom effect
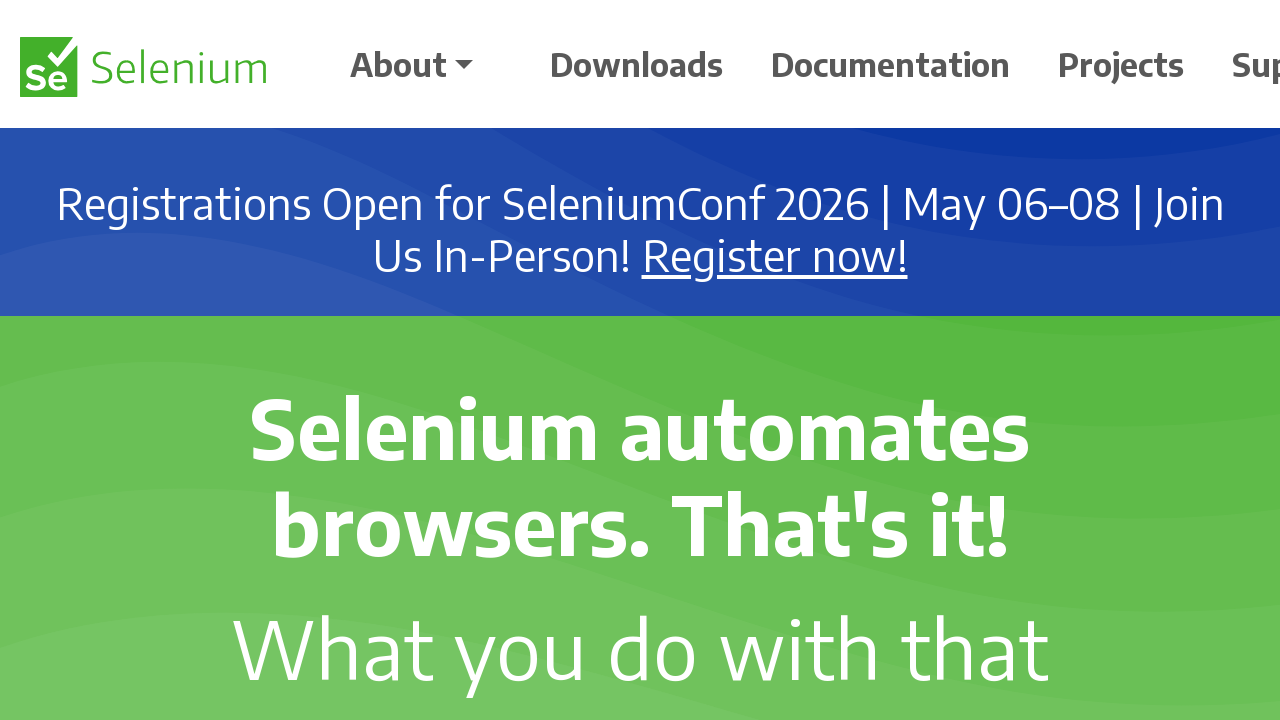

Zoomed out to 100% using JavaScript
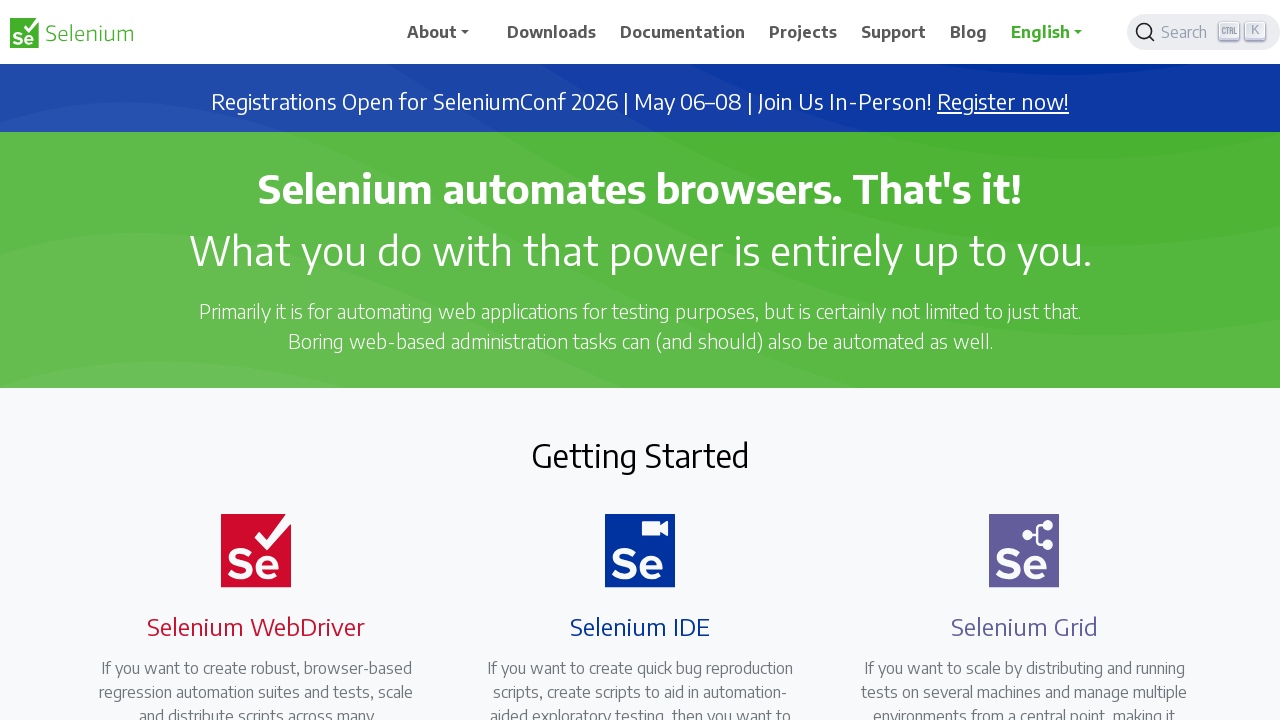

Waited 2 seconds to observe the 100% zoom effect
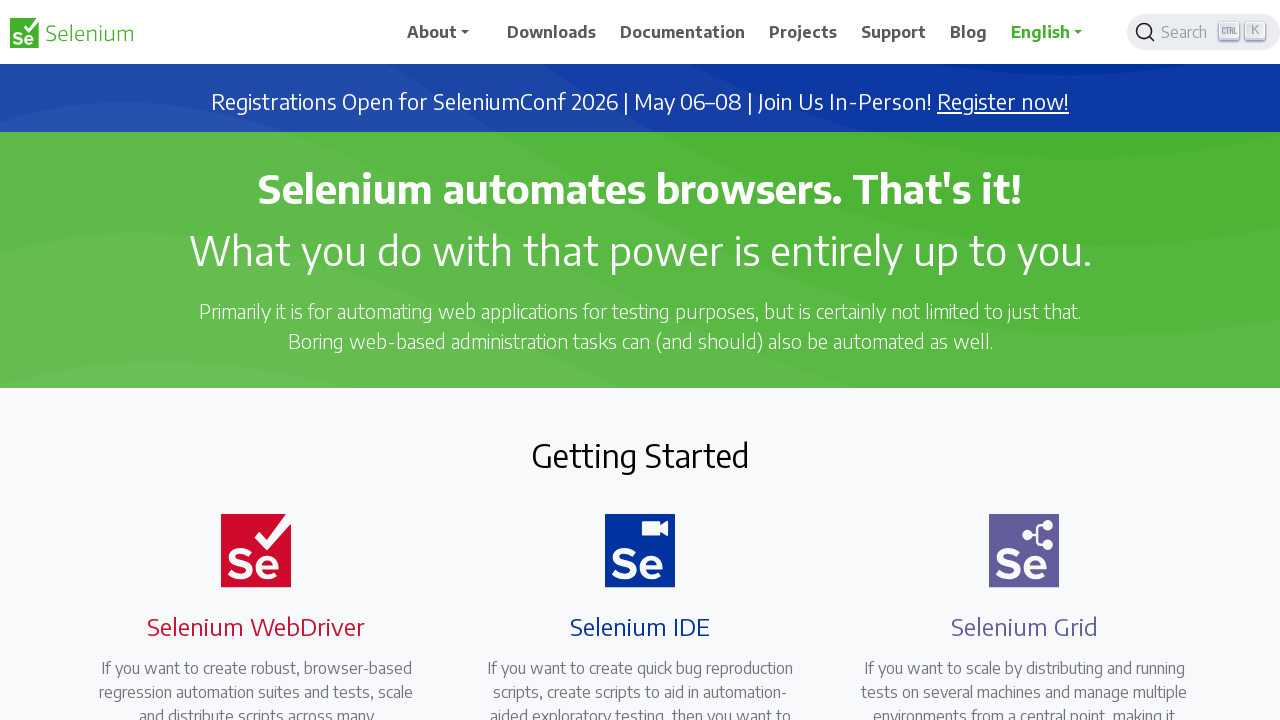

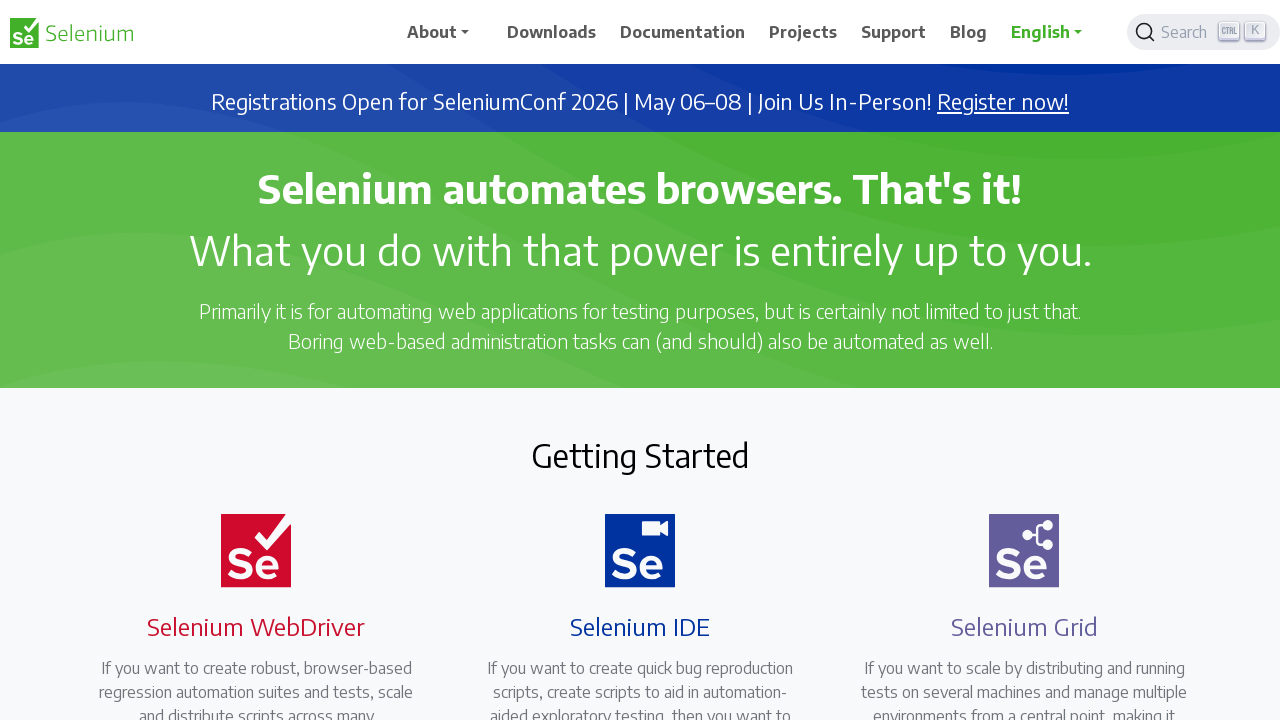